Tests form elements on a practice page including filling text fields (name, email, phone, textarea), selecting radio buttons, checking checkboxes for specific days, selecting from a country dropdown, and selecting multiple options from a multi-select dropdown.

Starting URL: https://testautomationpractice.blogspot.com/

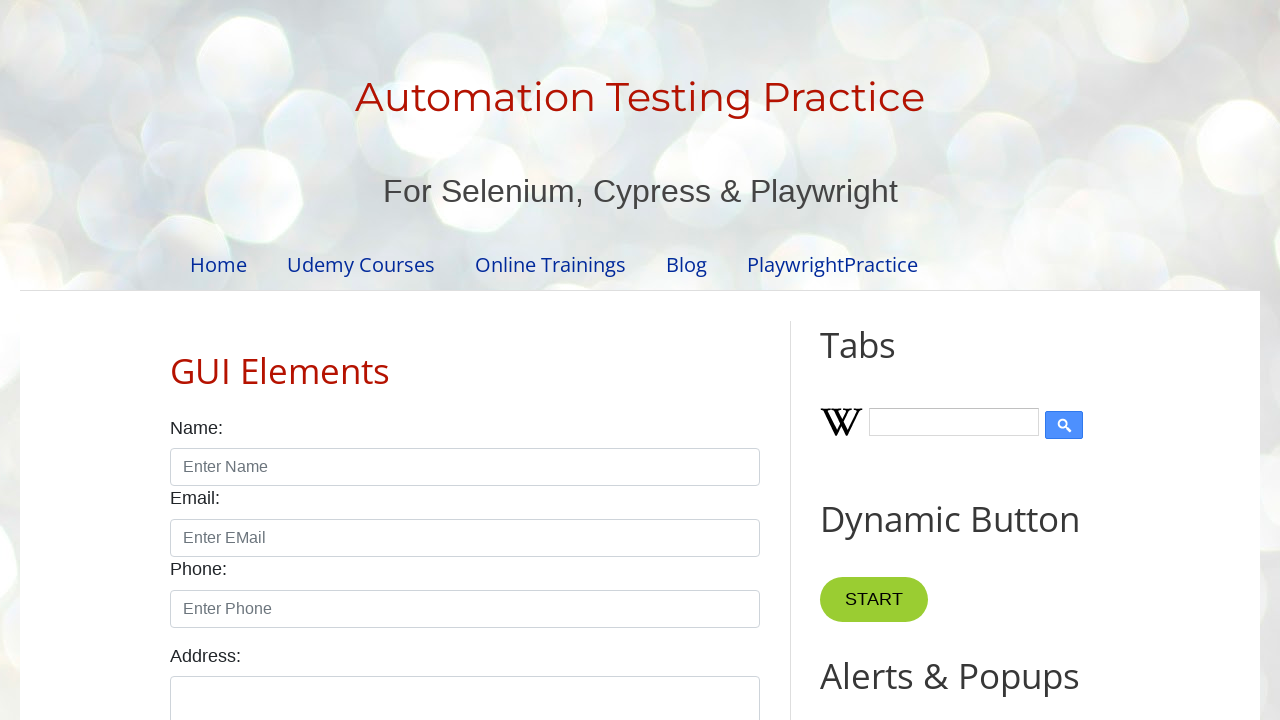

Cleared the name field on #name
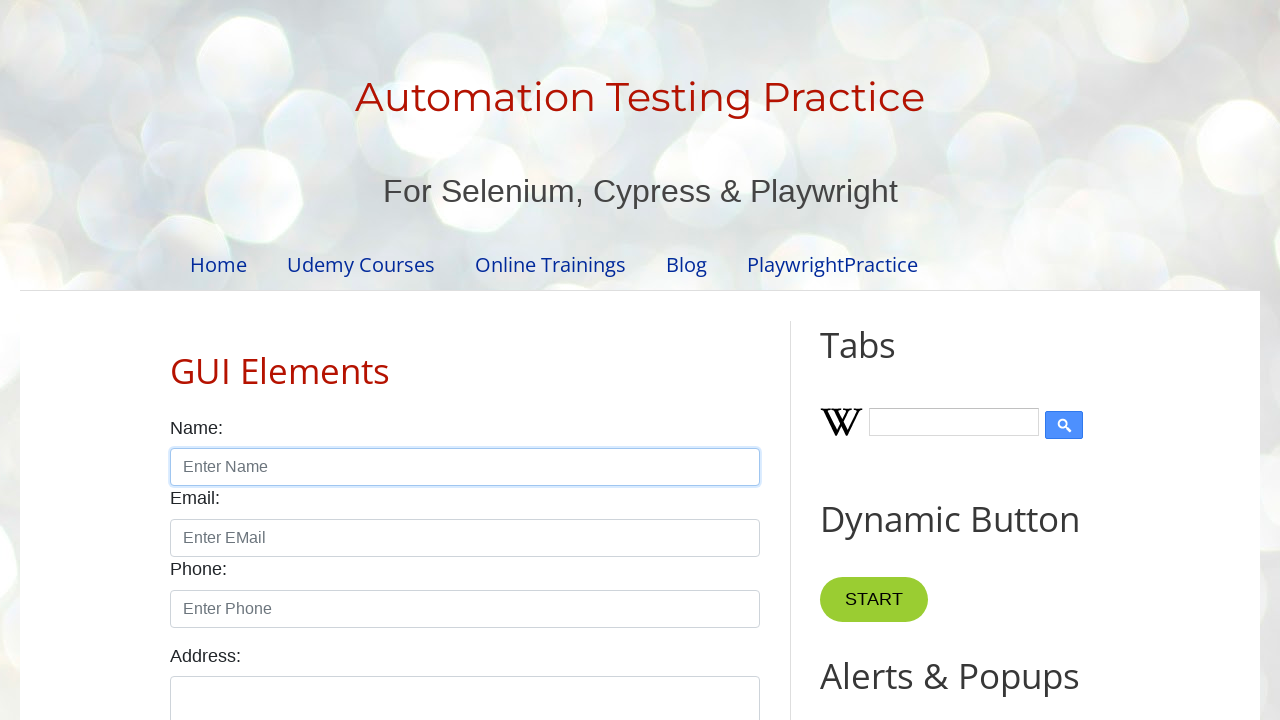

Filled name field with 'playwright' on #name
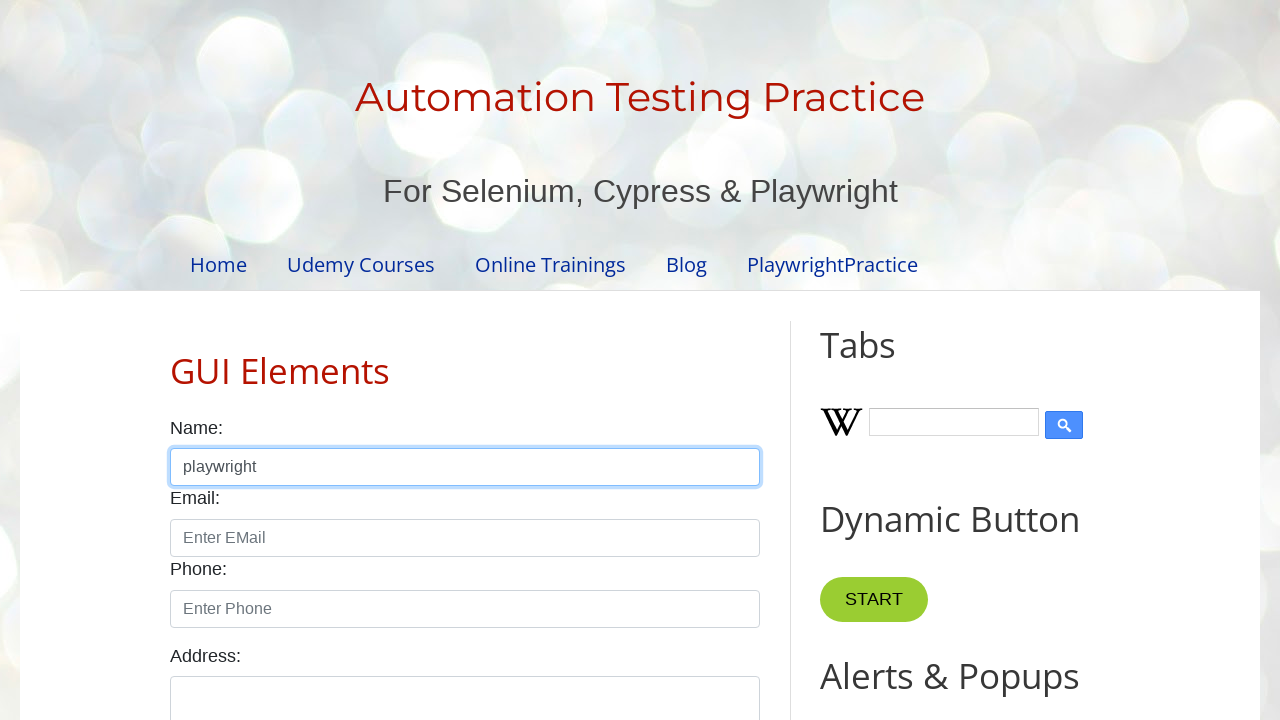

Cleared the email field on #email
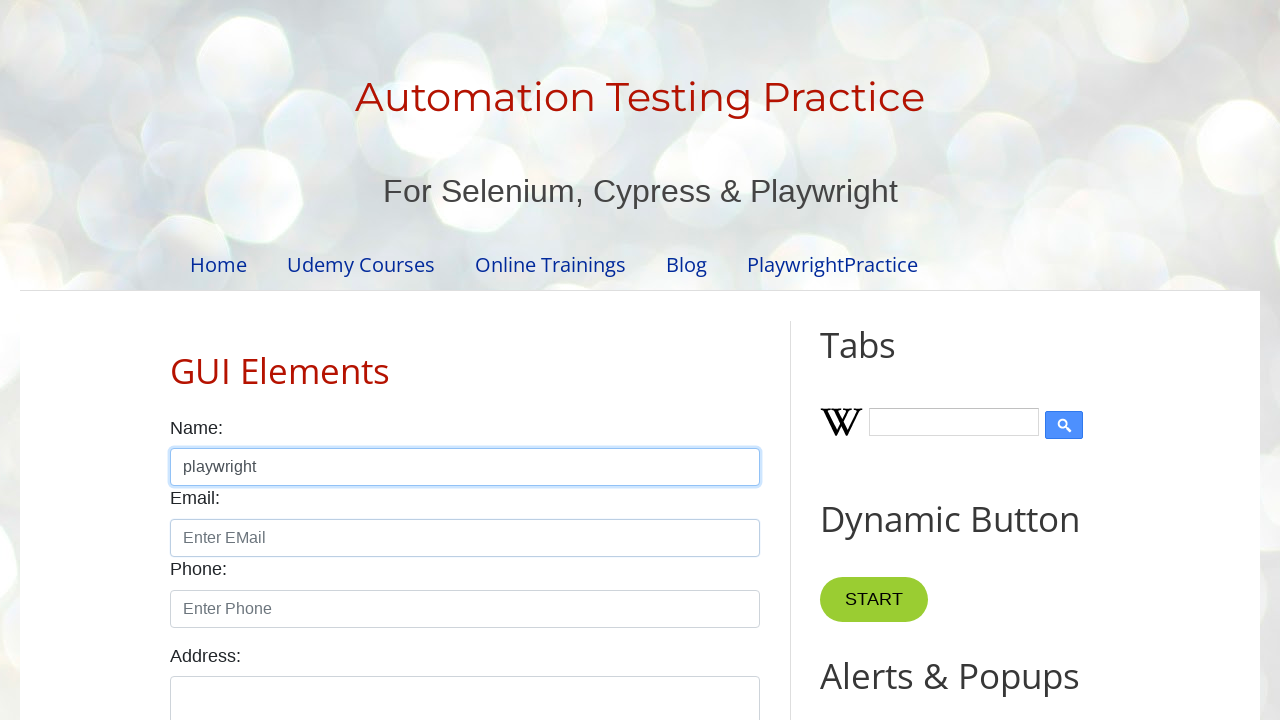

Filled email field with 'playwright@test.com' on #email
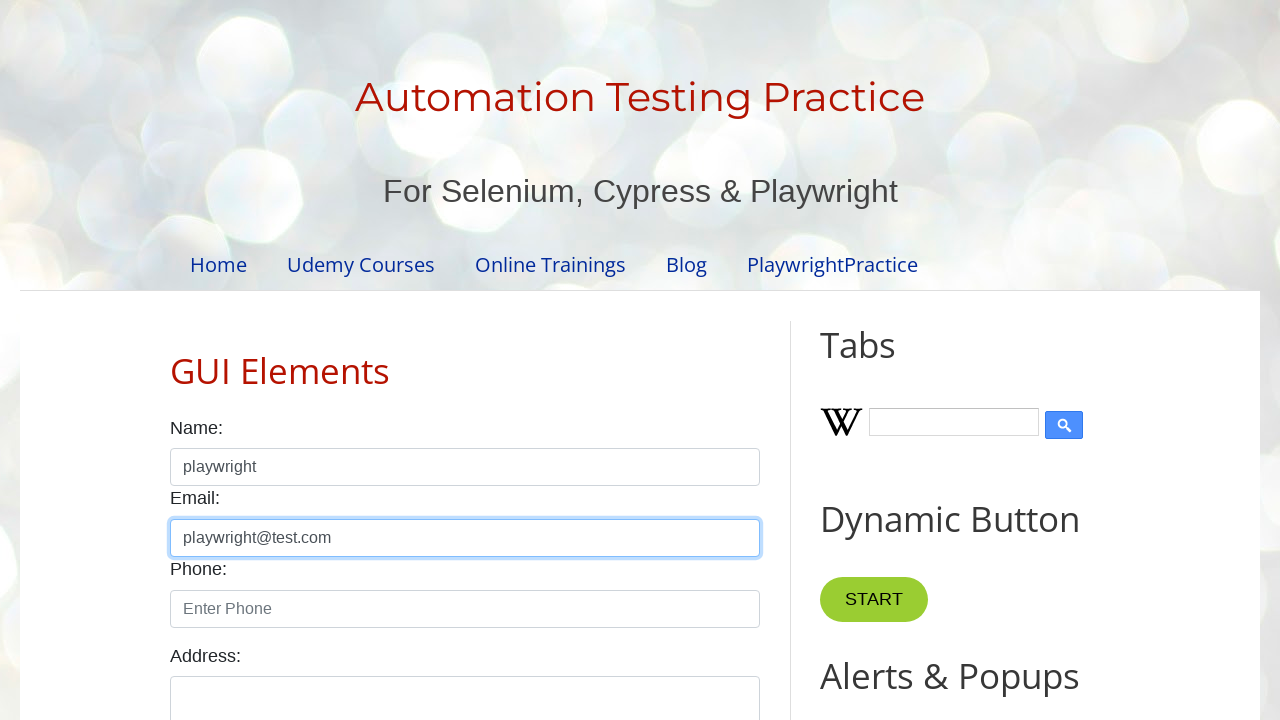

Cleared the phone field on #phone
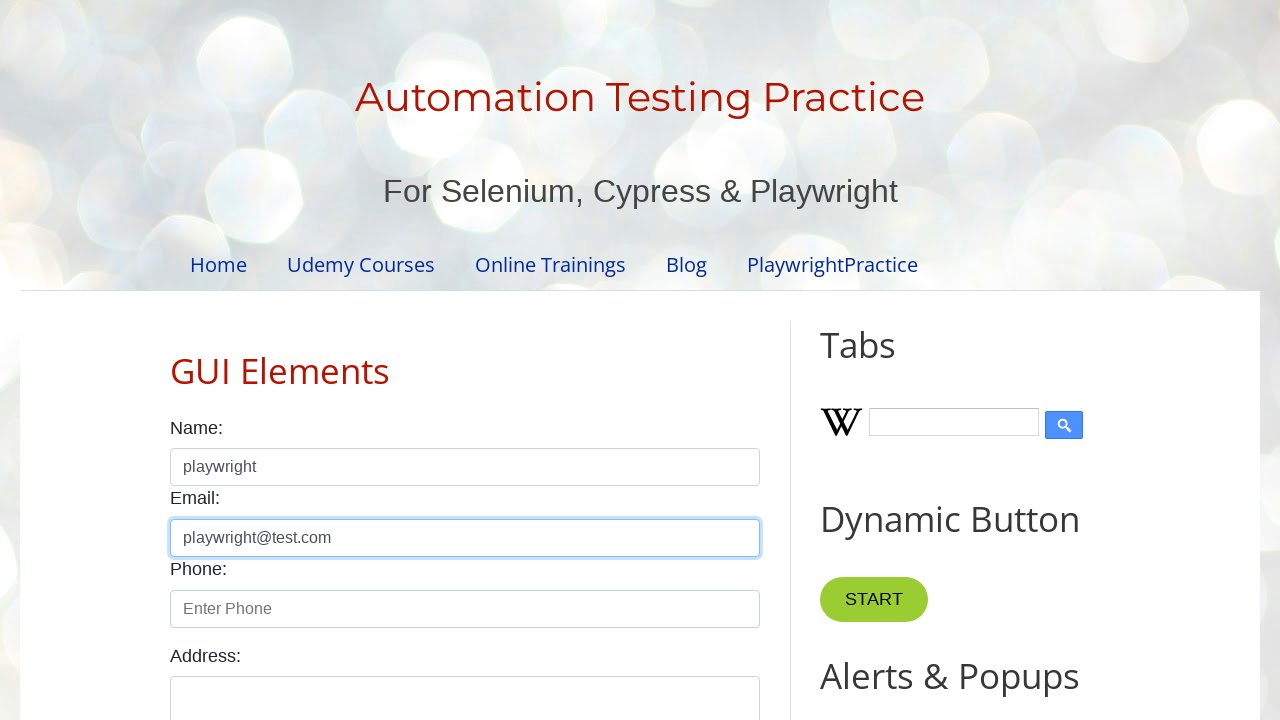

Filled phone field with '9786786786' on #phone
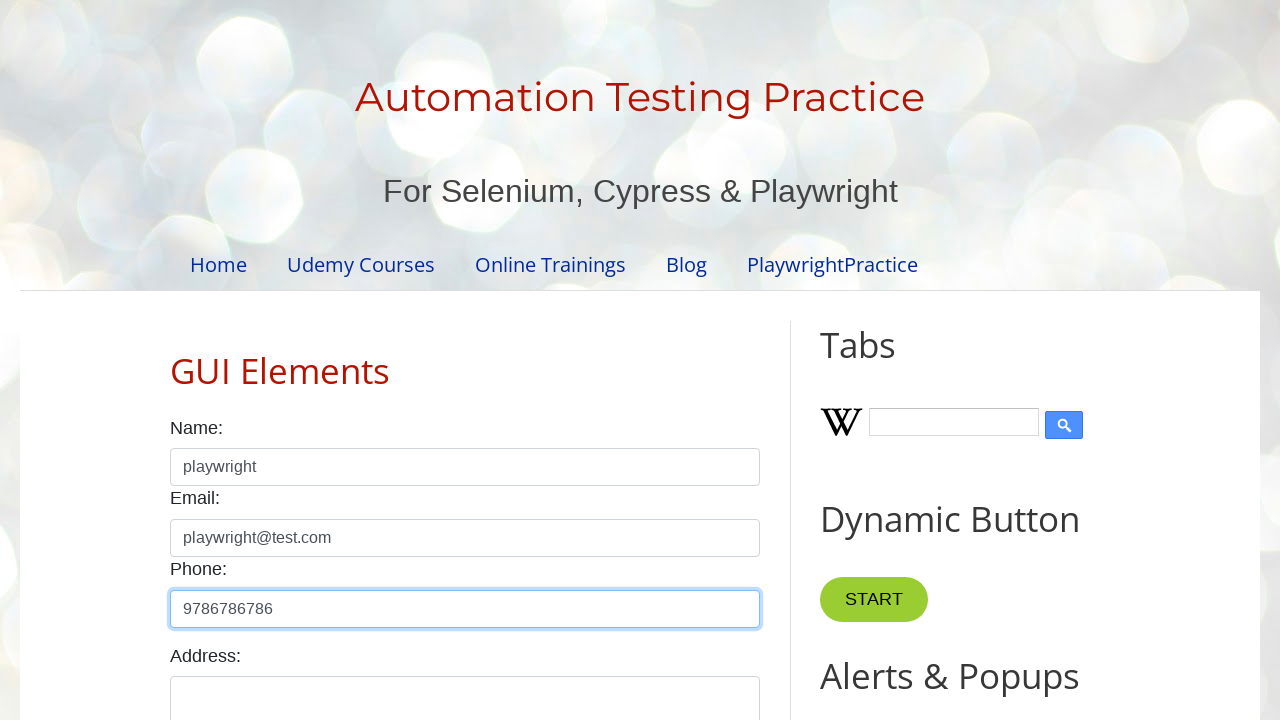

Cleared the textarea field on #textarea
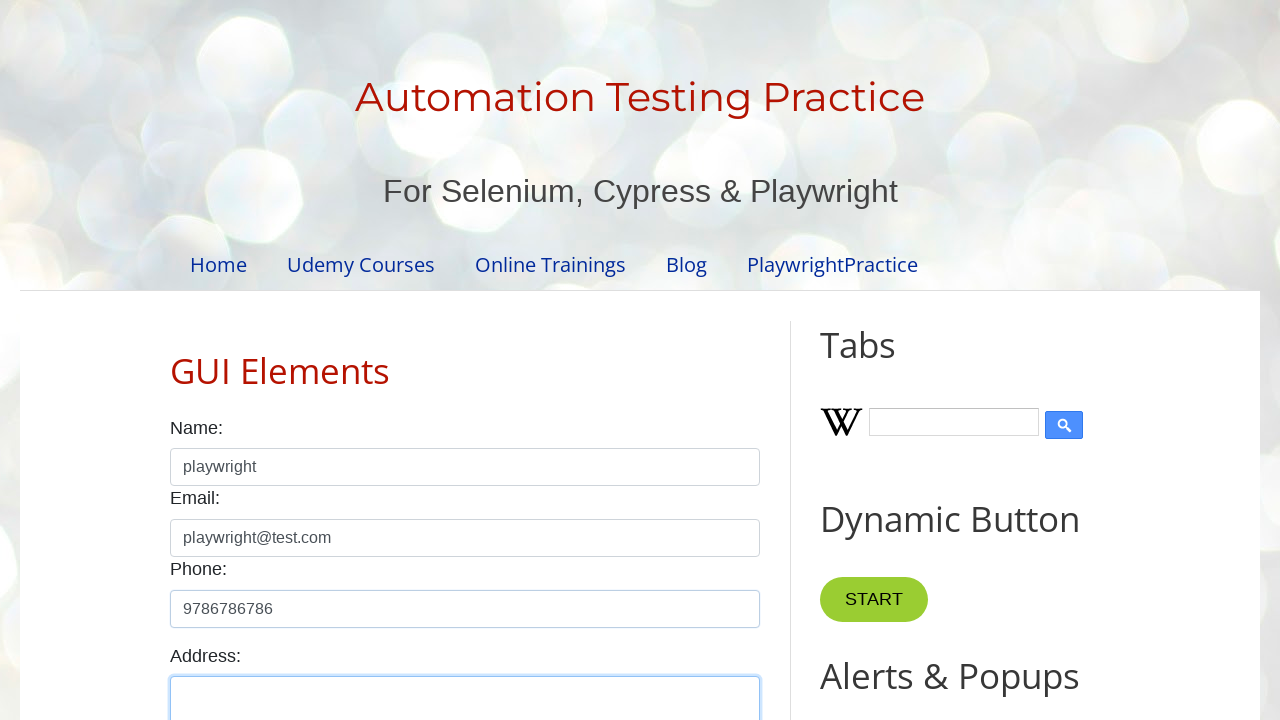

Filled textarea with address '# 2-82, Tirupati' on #textarea
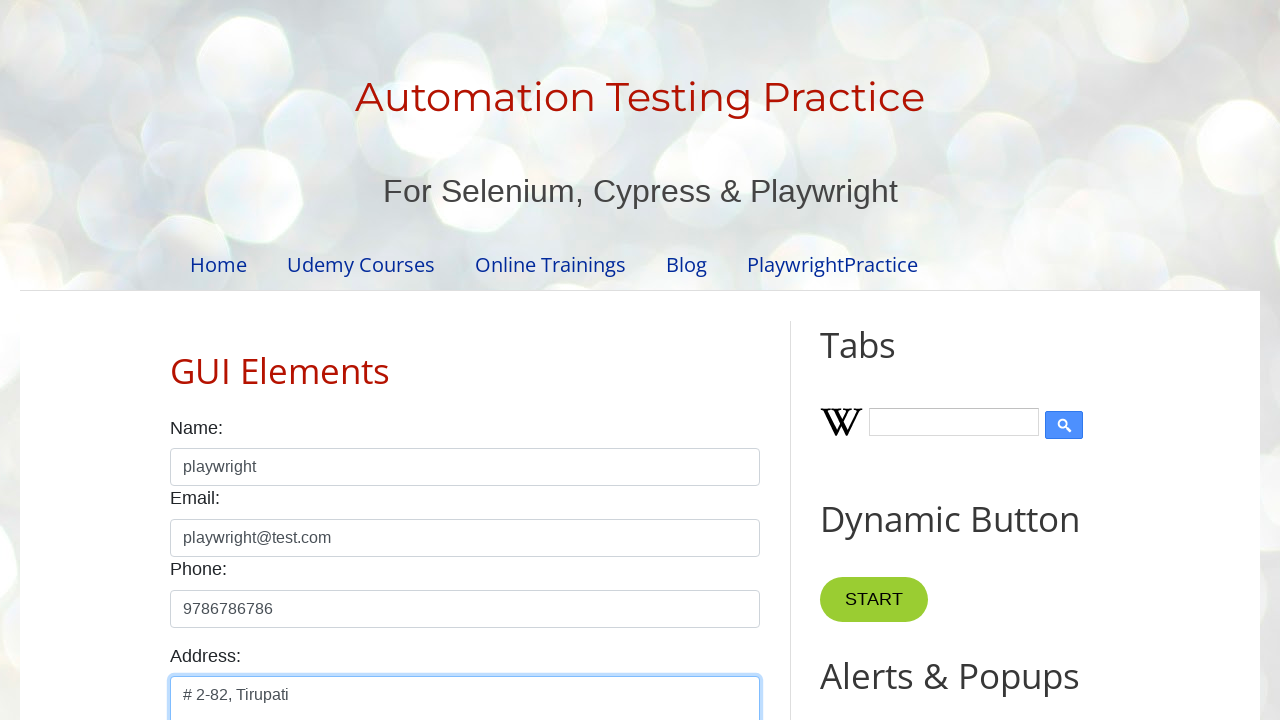

Pressed '$' key in textarea on #textarea
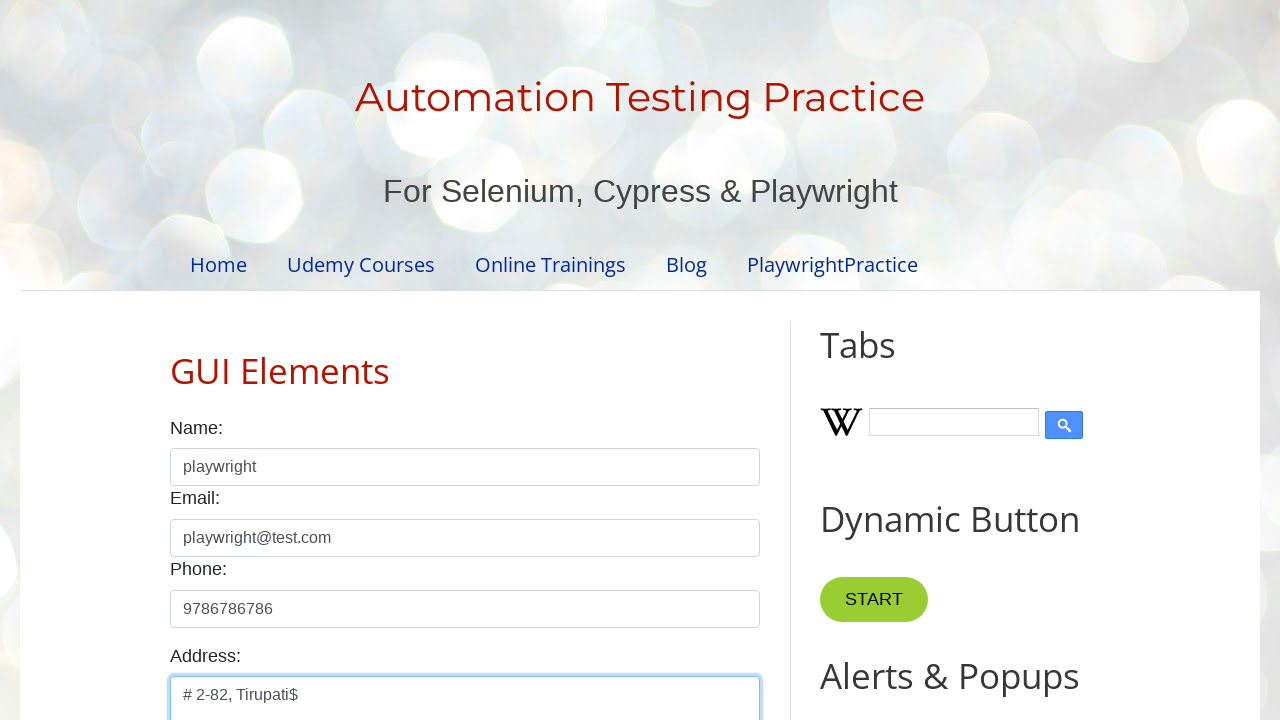

Selected 'Male' radio button at (176, 360) on input[type="radio"][value="male"]
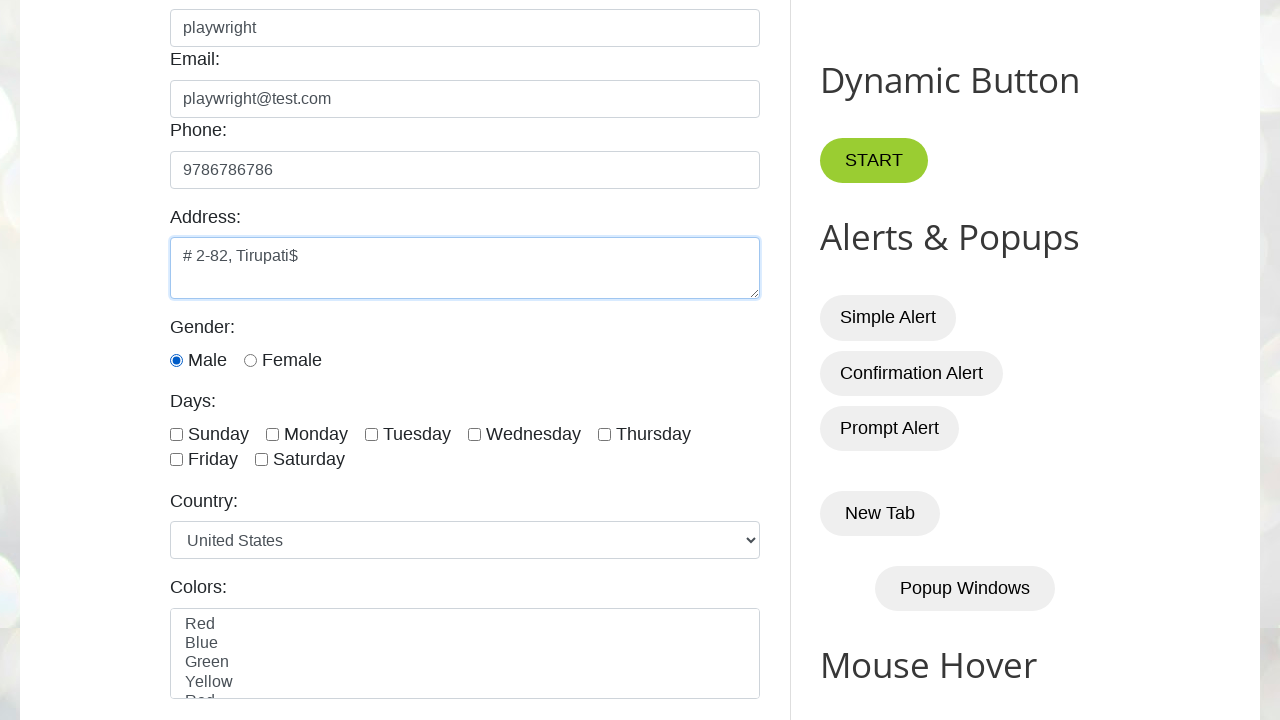

Checked 'Sunday' checkbox at (176, 434) on #sunday
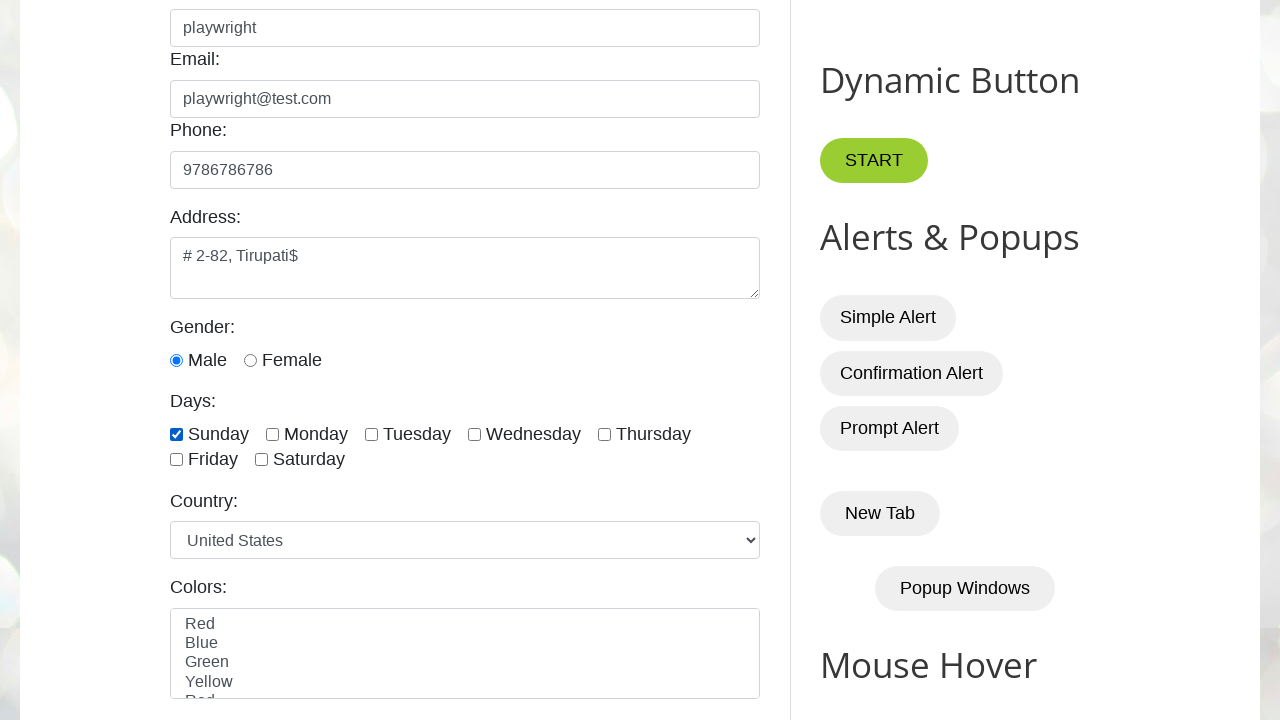

Checked 'Friday' checkbox at (176, 460) on #friday
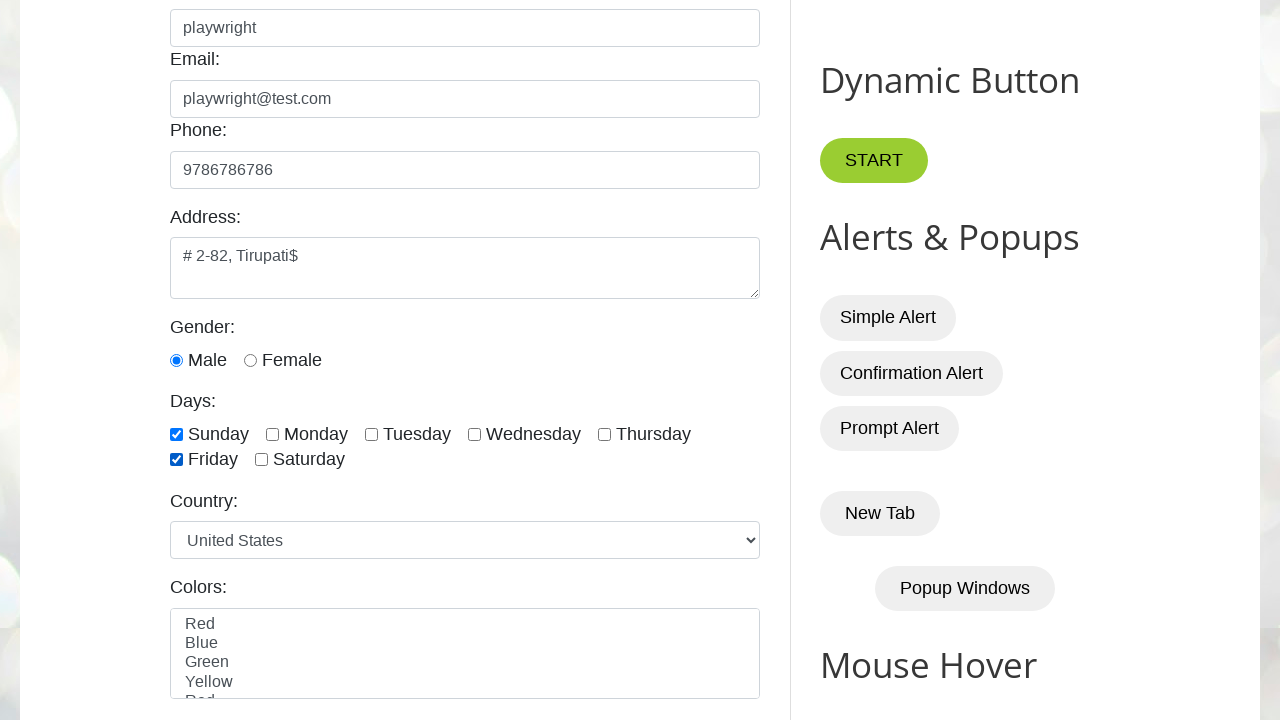

Clicked country dropdown at (465, 540) on #country
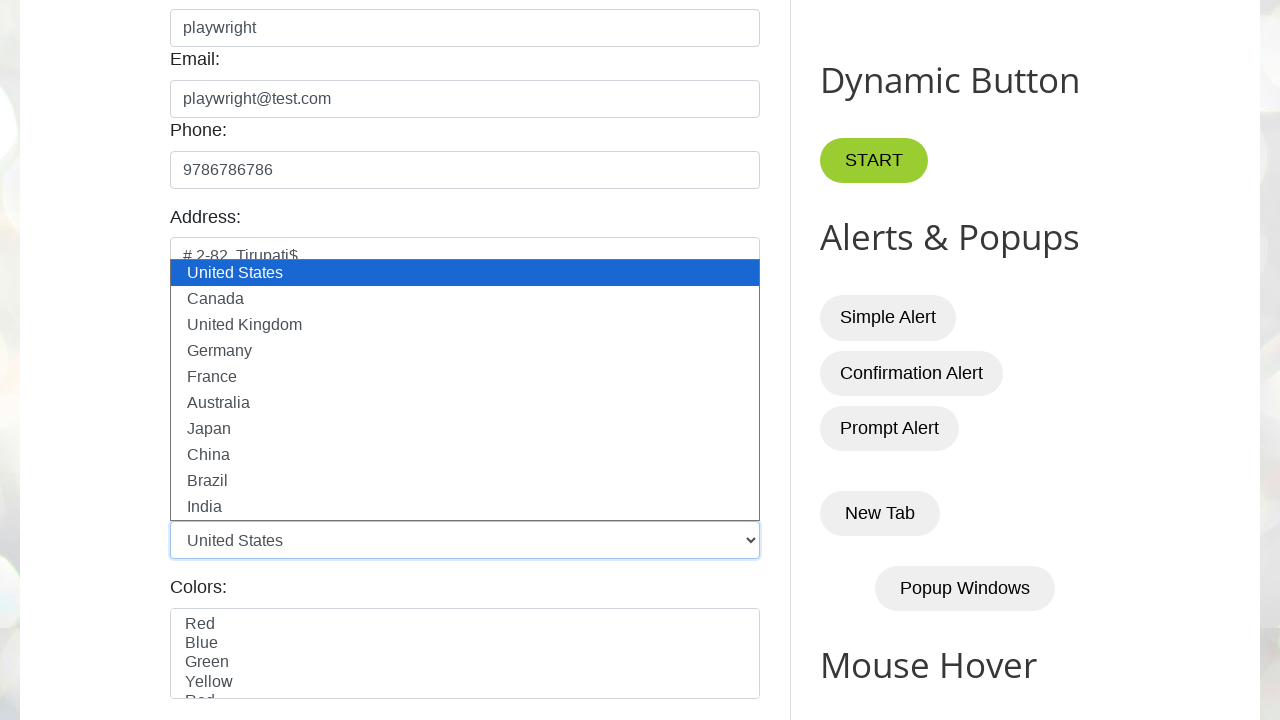

Selected 'India' from country dropdown on #country
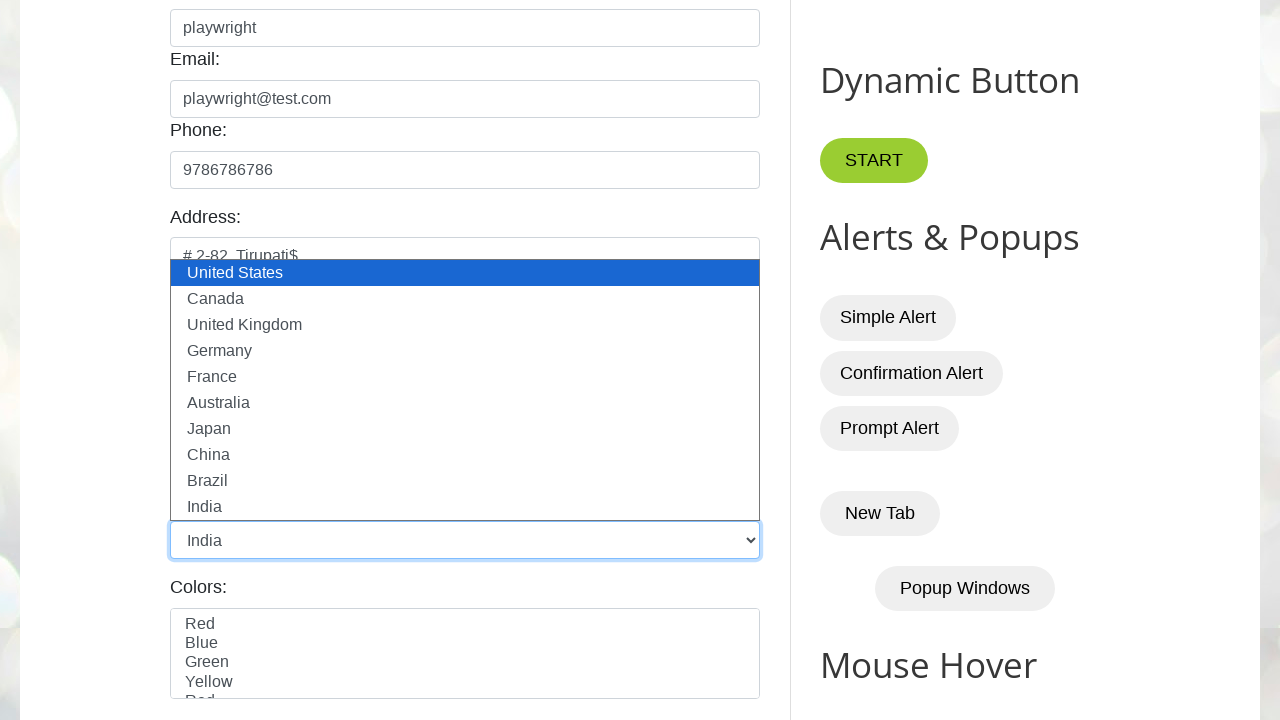

Selected 'Red' and 'Green' from multi-select colors dropdown on #colors
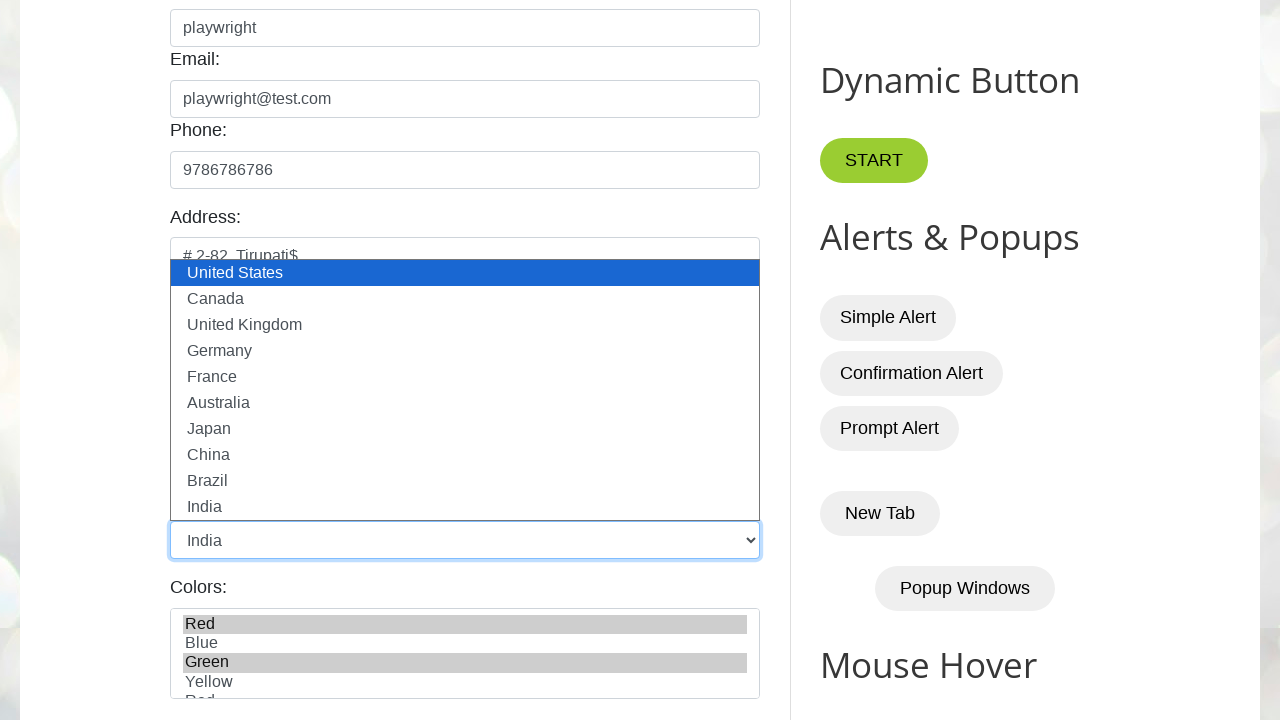

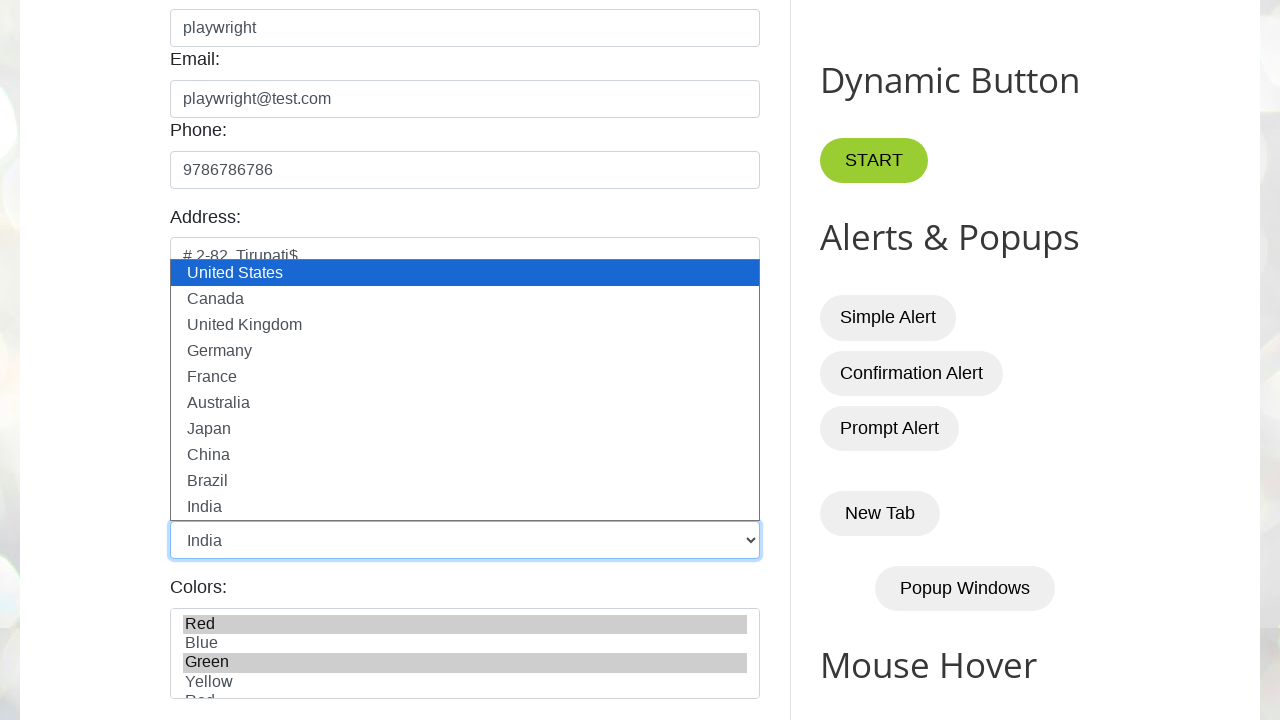